Tests the home page navigation flow by clicking on Shop menu, then returning to Home page via logo, and verifying that the page displays exactly three arrival items

Starting URL: http://practice.automationtesting.in/

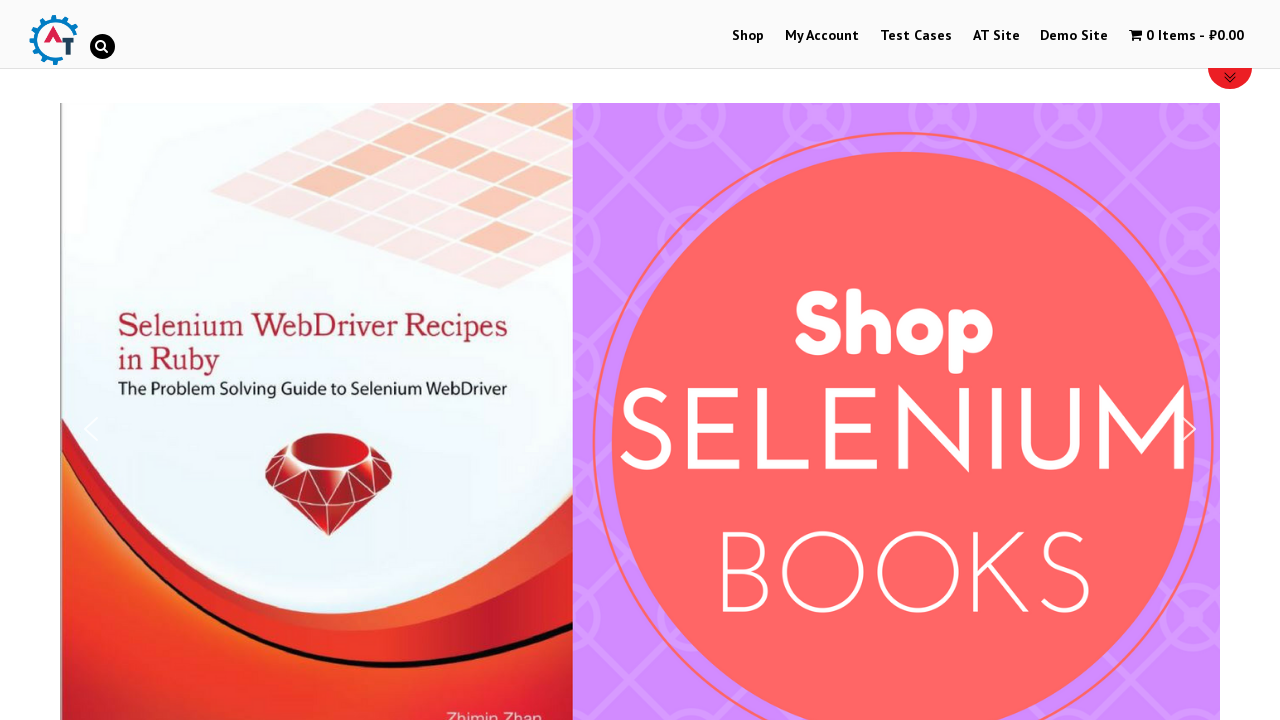

Clicked on Shop menu at (748, 36) on #menu-item-40 a
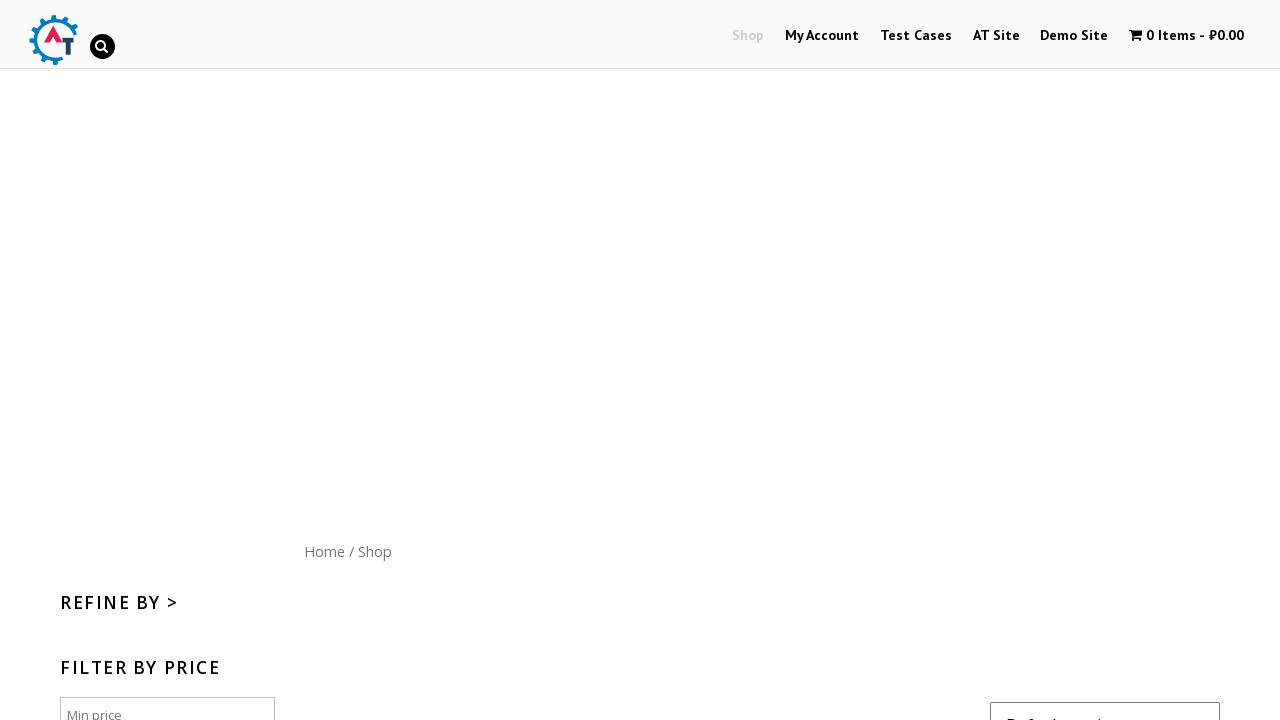

Clicked on site logo to return to Home page at (324, 551) on #content nav a
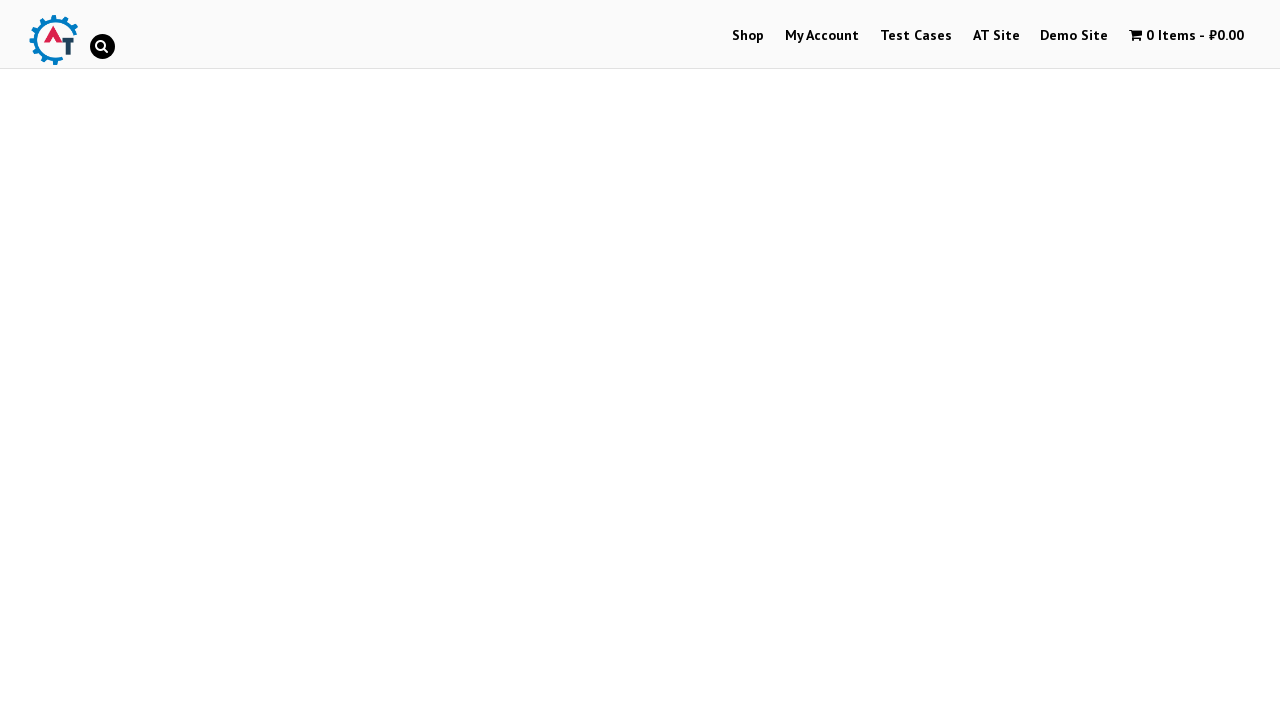

Located arrival items on home page
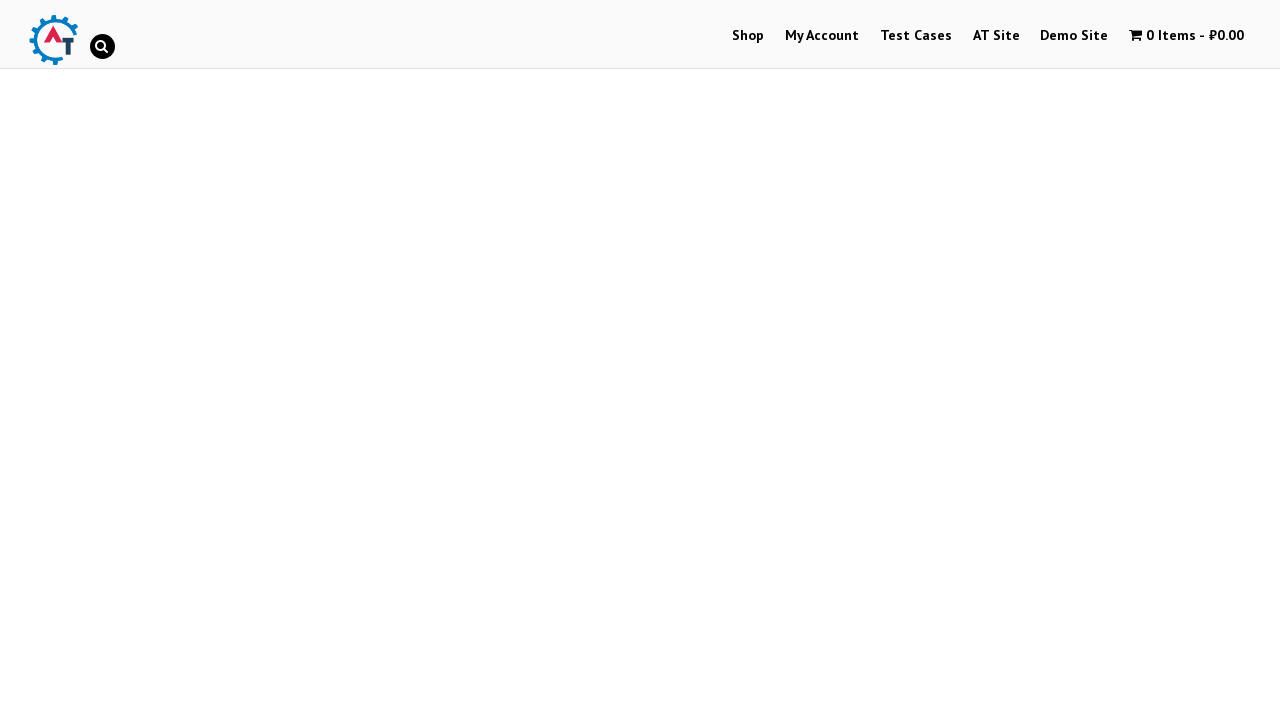

Verified that page displays exactly 3 arrival items
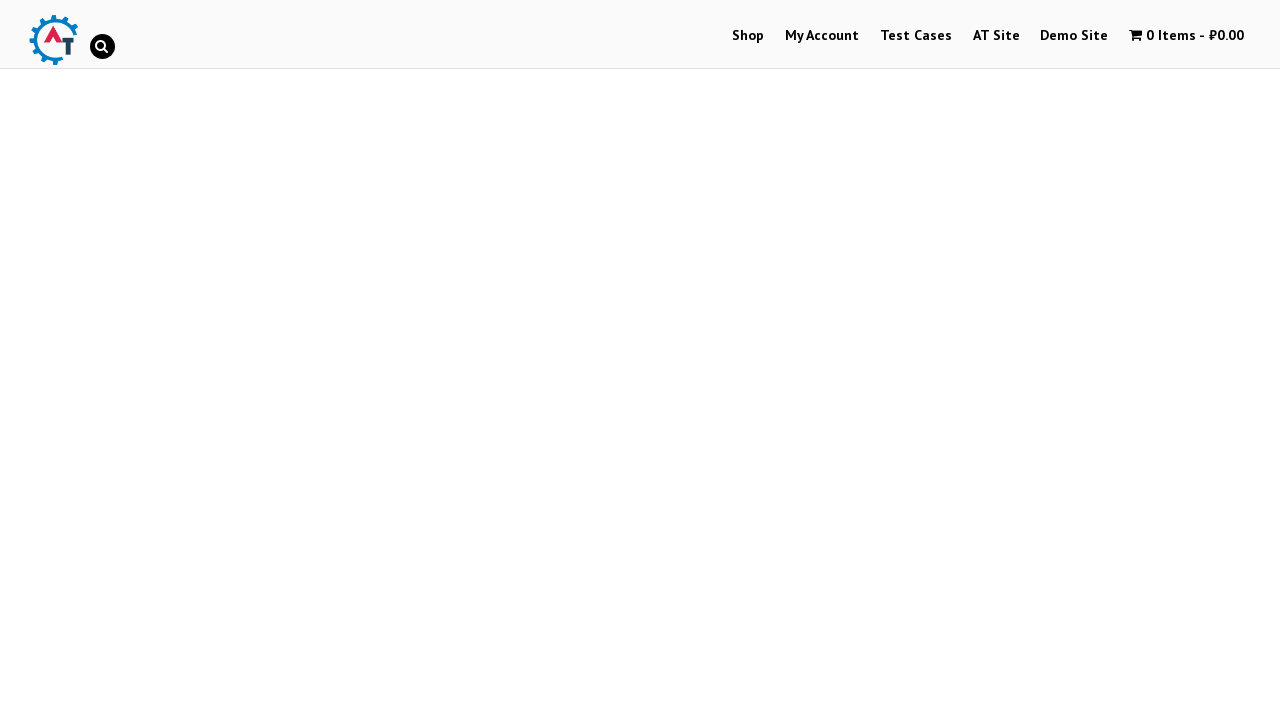

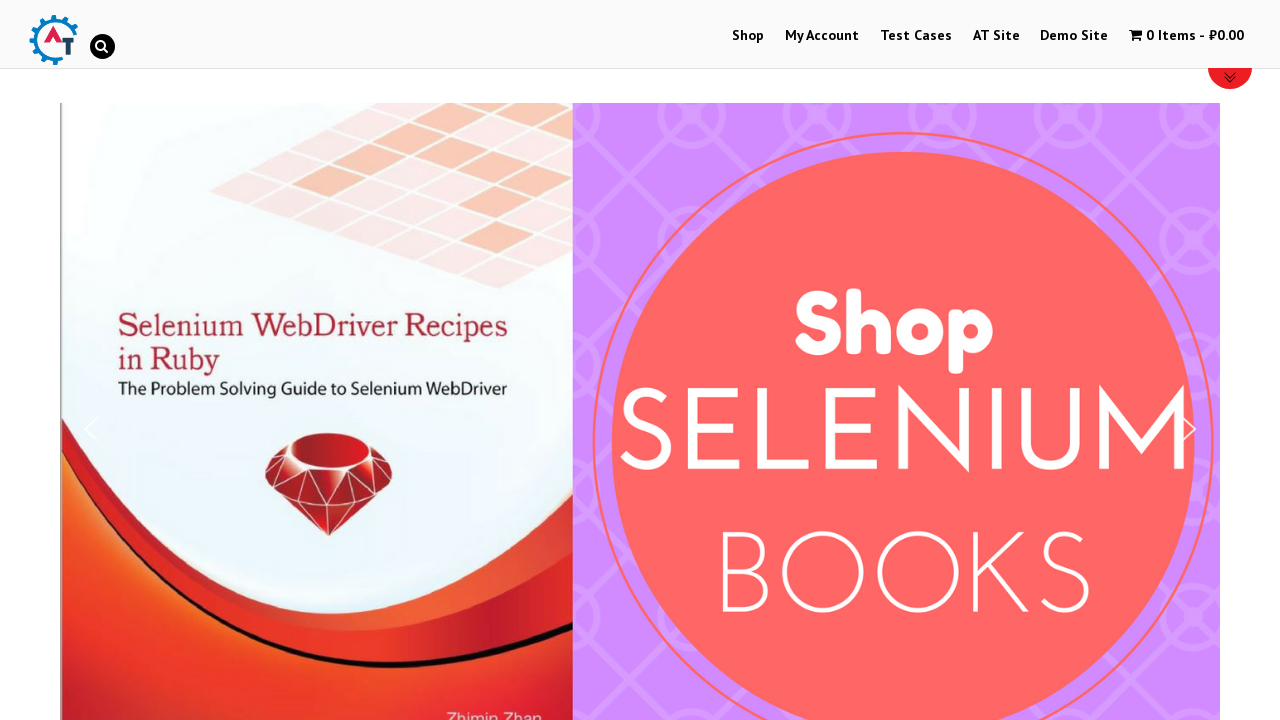